Tests handling of new browser windows/tabs by clicking a "view more" button that opens a new page, interacting with the new page to add an item to cart, then switching back to the main page and closing the new tab.

Starting URL: https://demoapps.qspiders.com/ui/browser?sublist=0

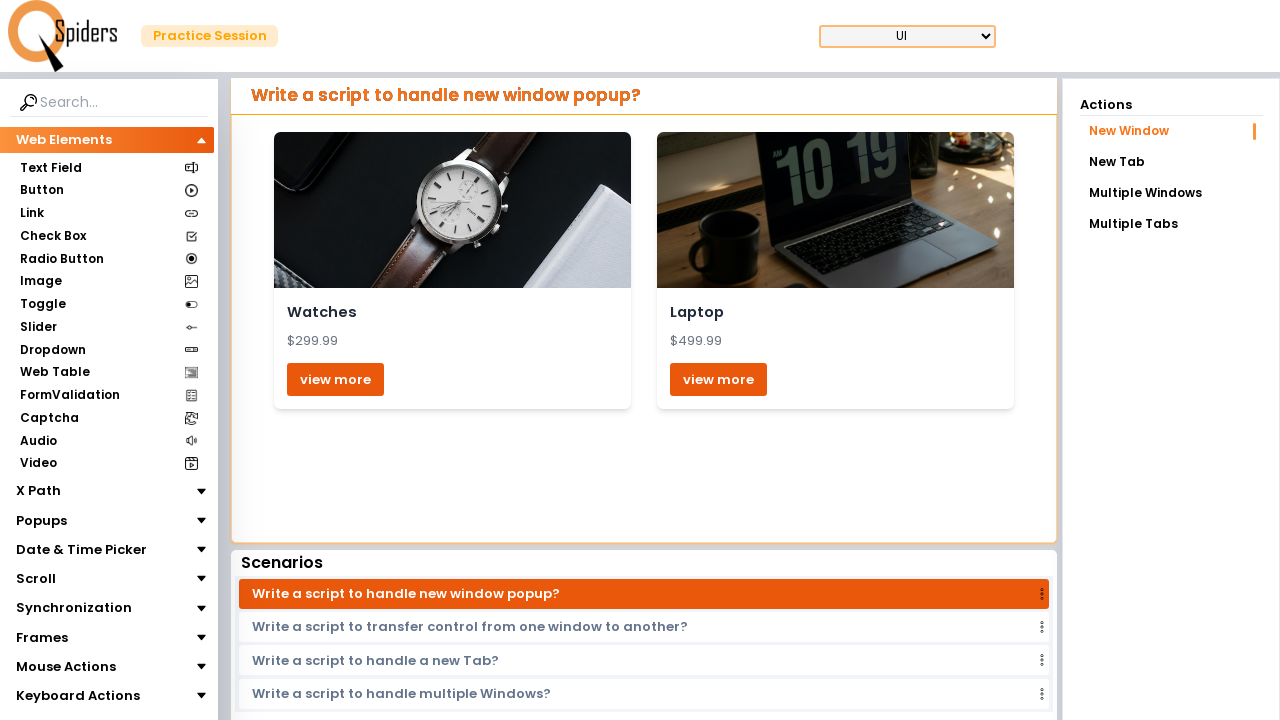

Clicked 'view more' button to open new window/tab at (336, 379) on internal:role=button[name="view more"i] >> nth=0
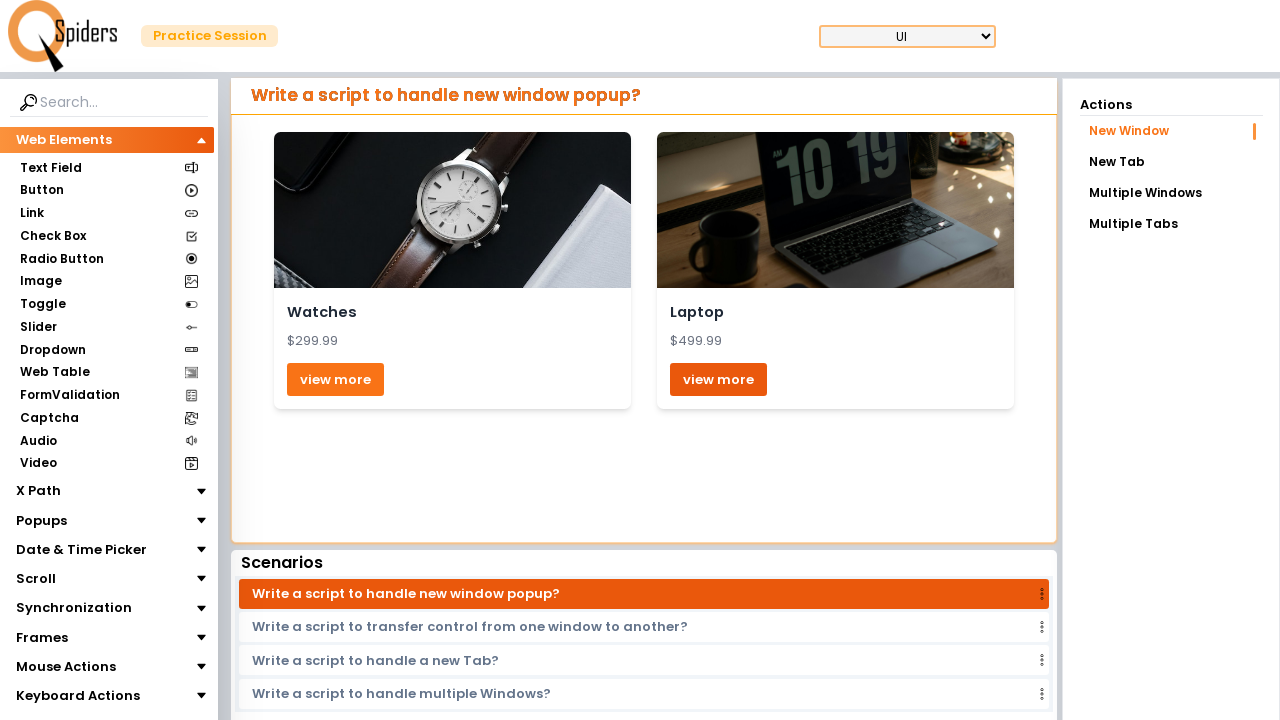

New page/tab opened and captured
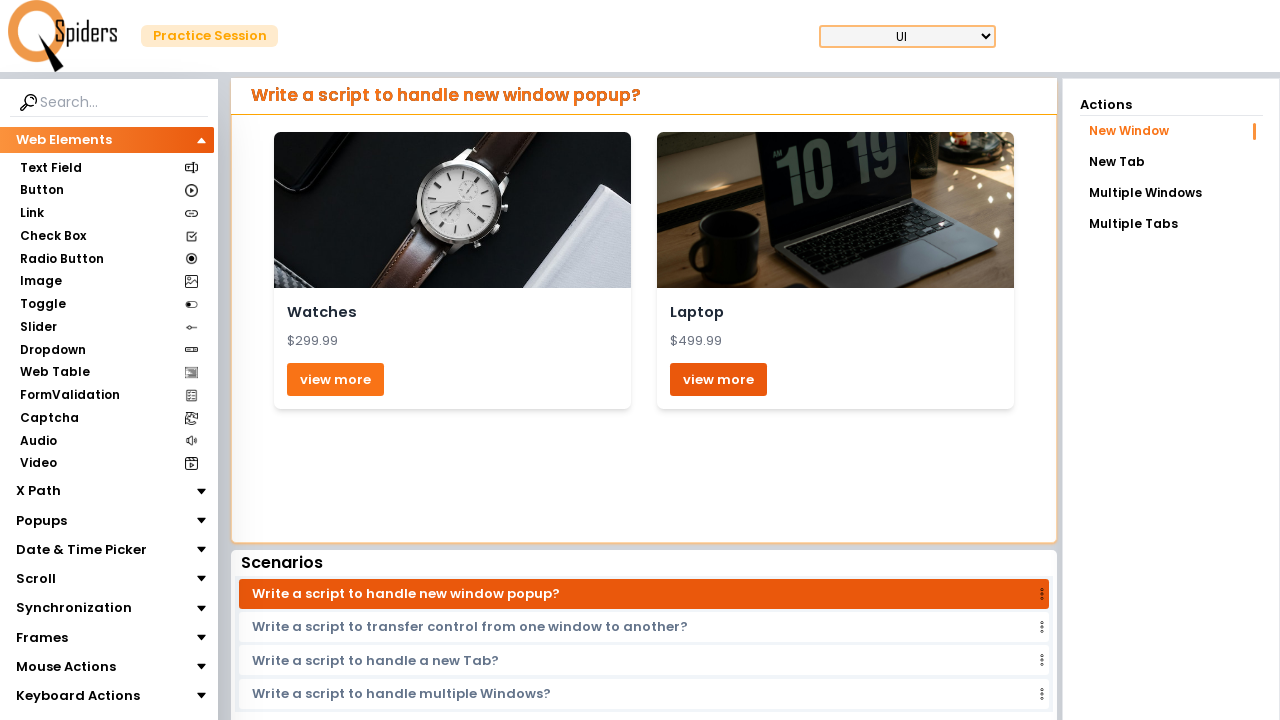

Clicked 'Add to Cart' button on new page at (542, 560) on internal:role=button[name="Add to Cart"i]
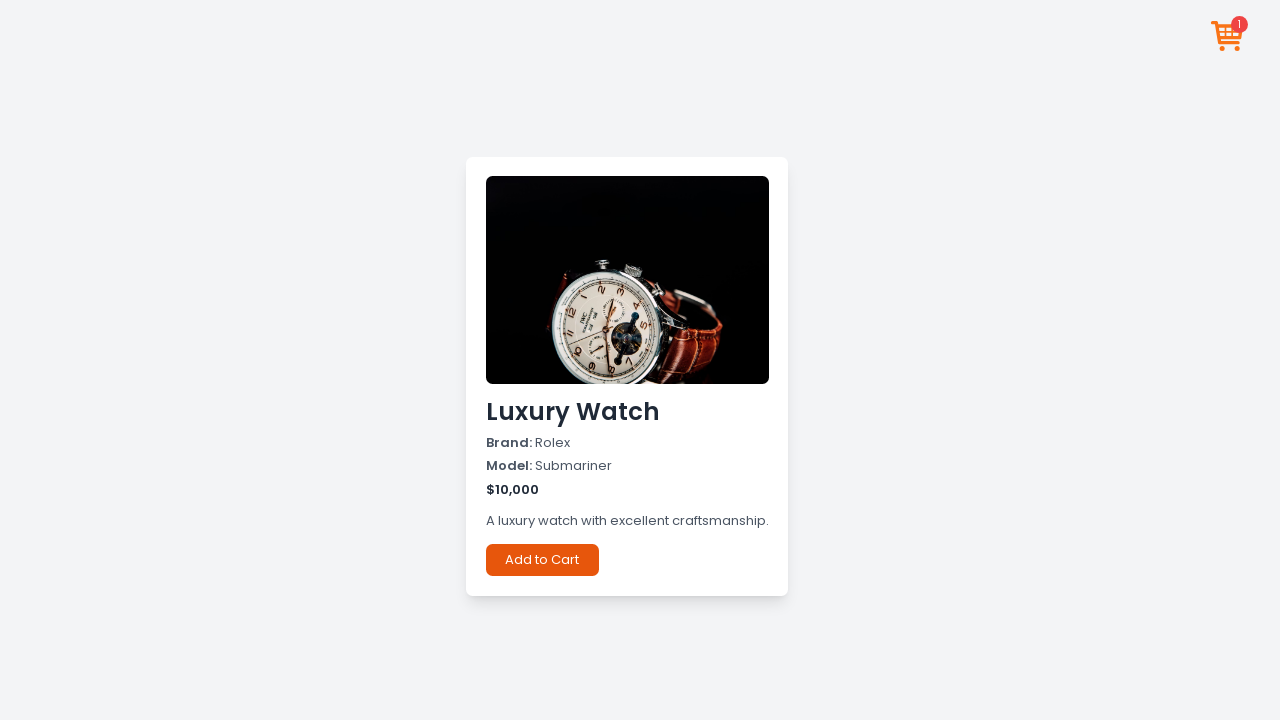

Waited 2 seconds for action to complete
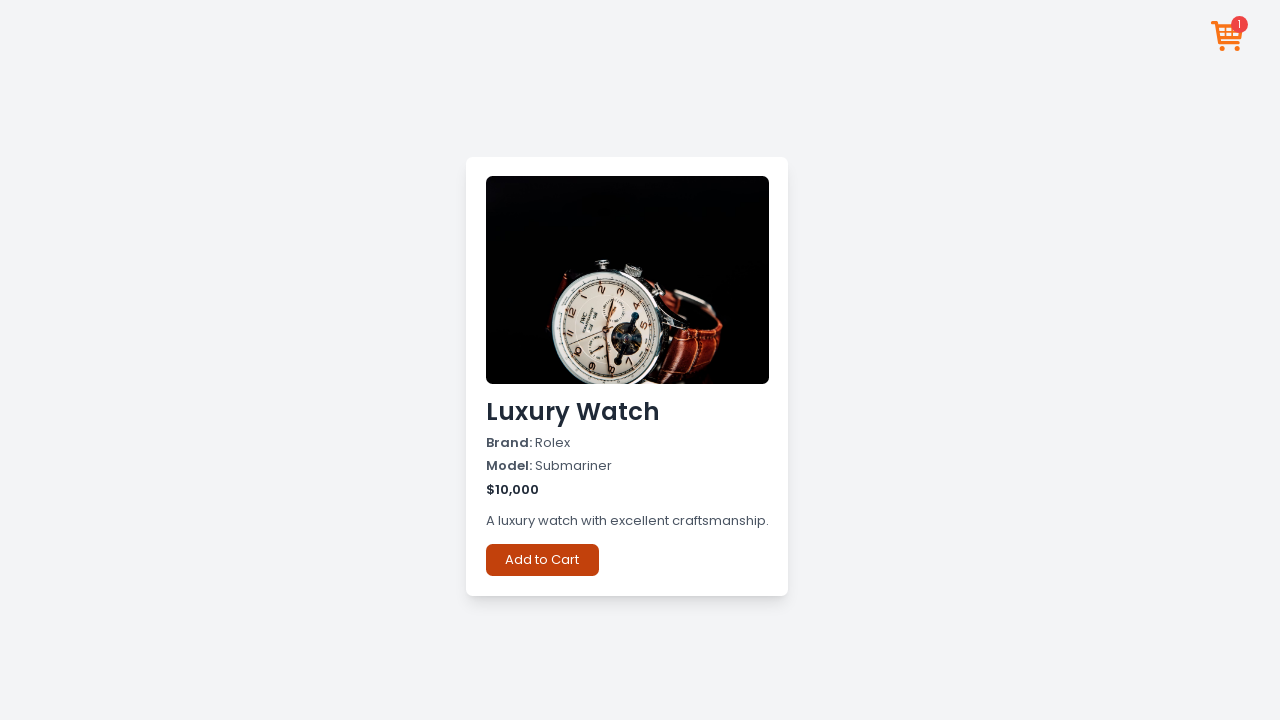

Retrieved all pages in browser context
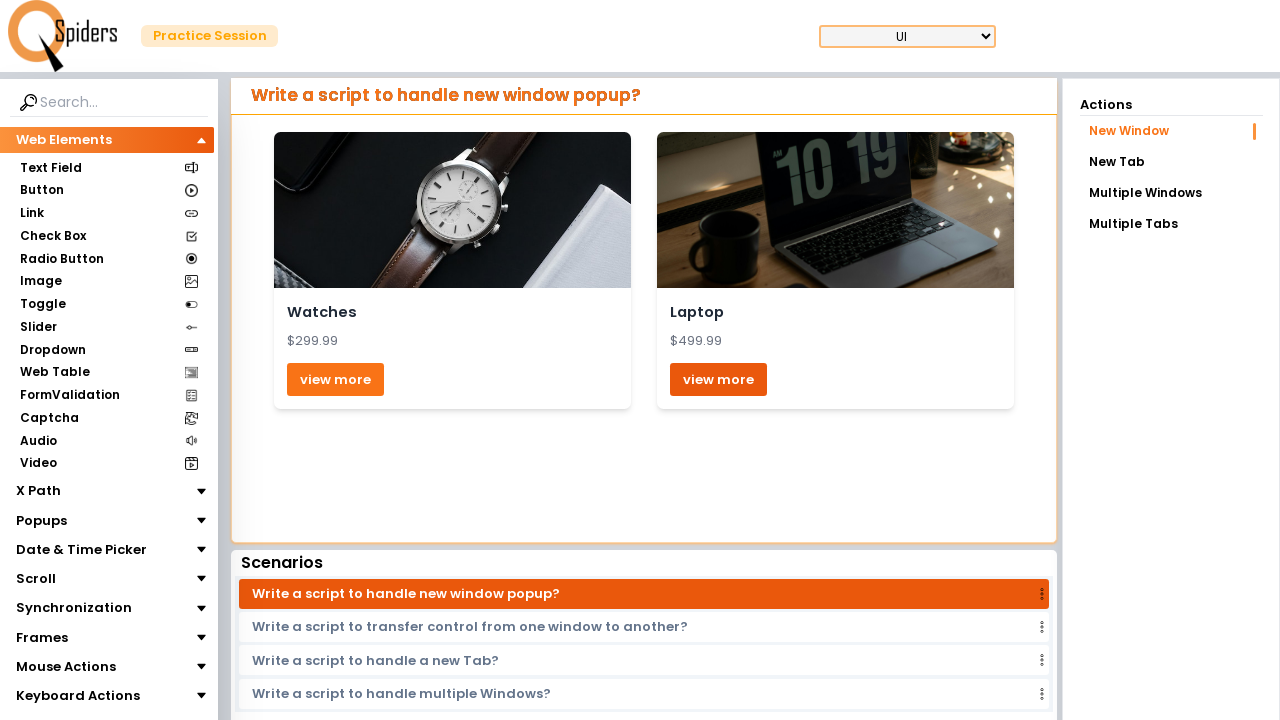

Brought main page back to front
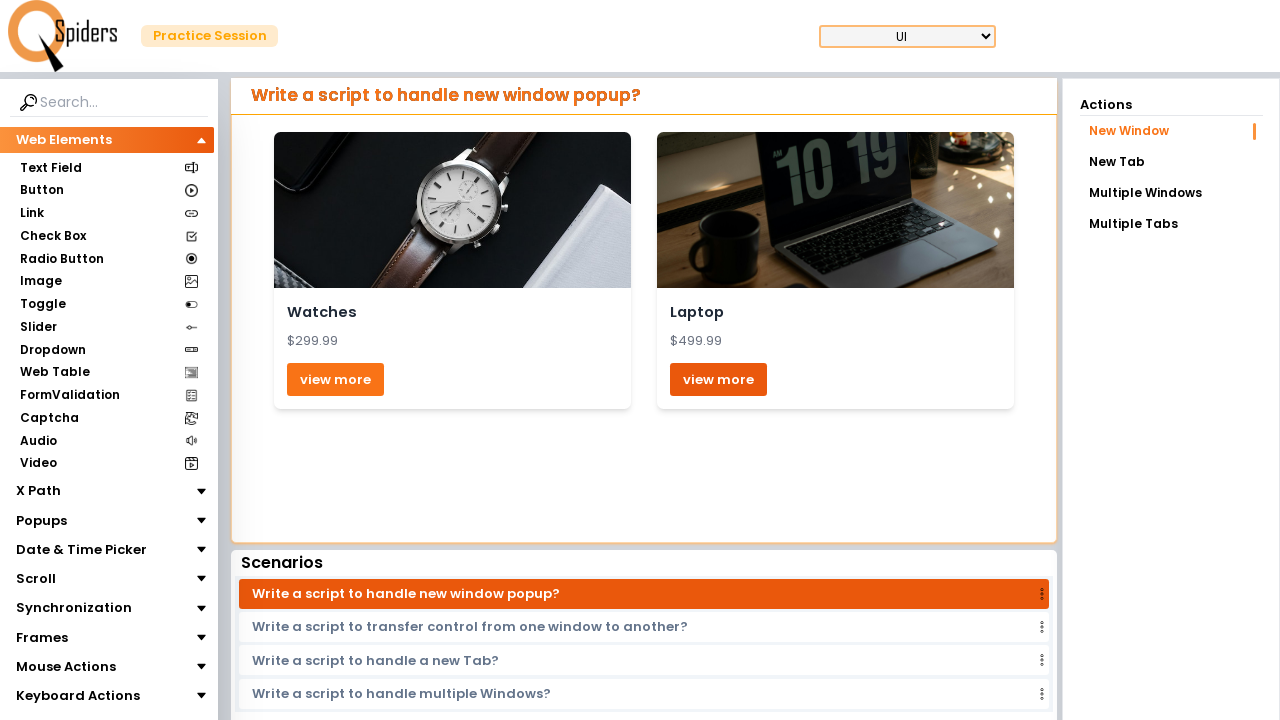

Closed the new tab/window
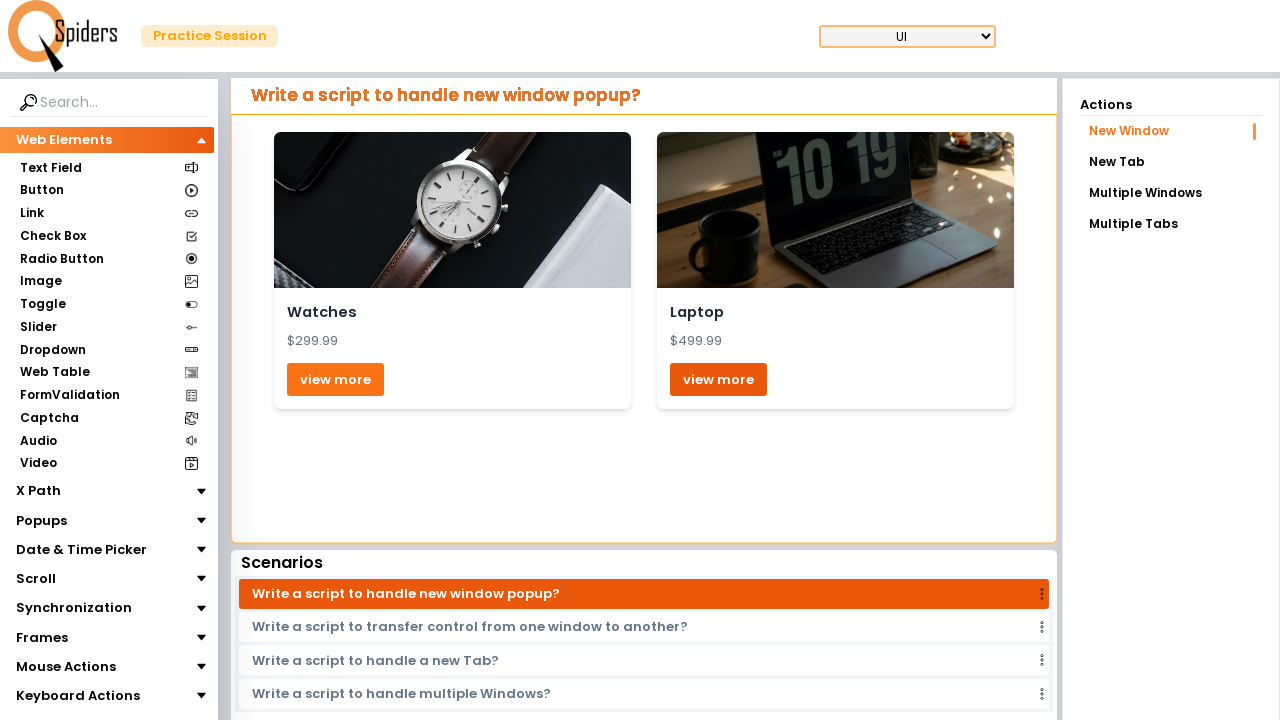

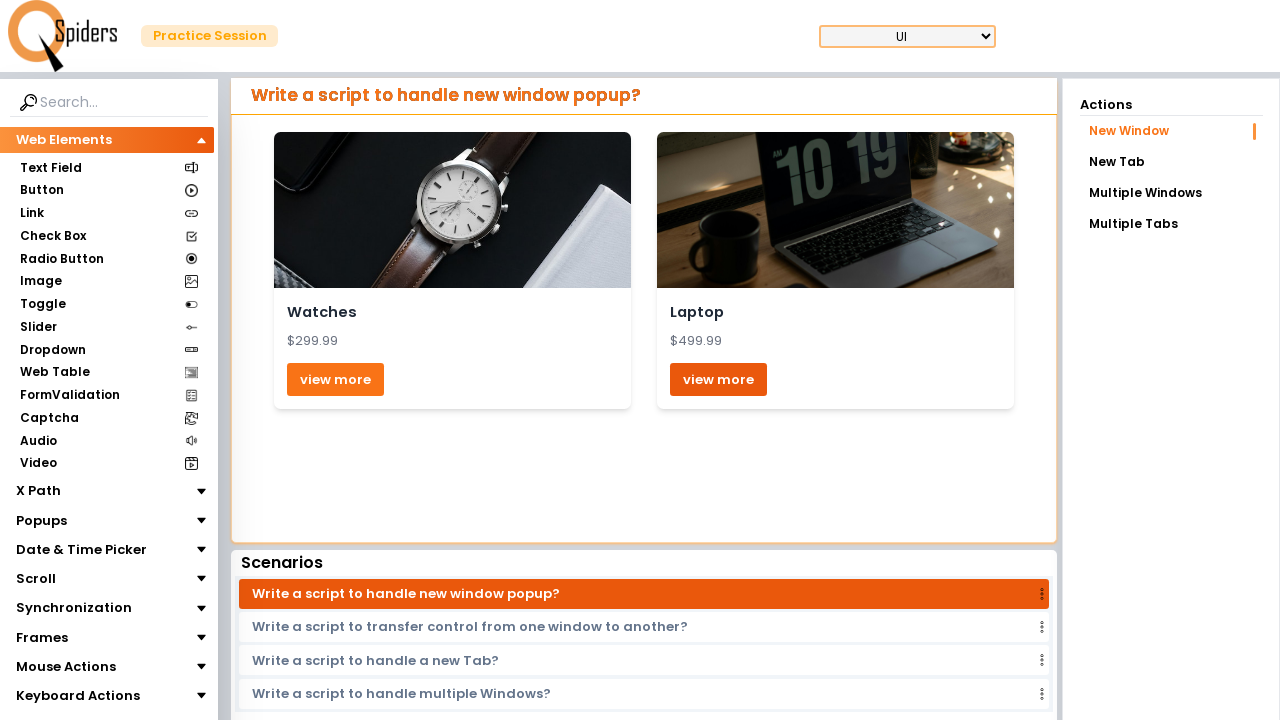